Tests multi-select list editor functionality by clicking on two different list items in a DevExpress demo page

Starting URL: https://demos.devexpress.com/aspxeditorsdemos/ListEditors/MultiSelect.aspx

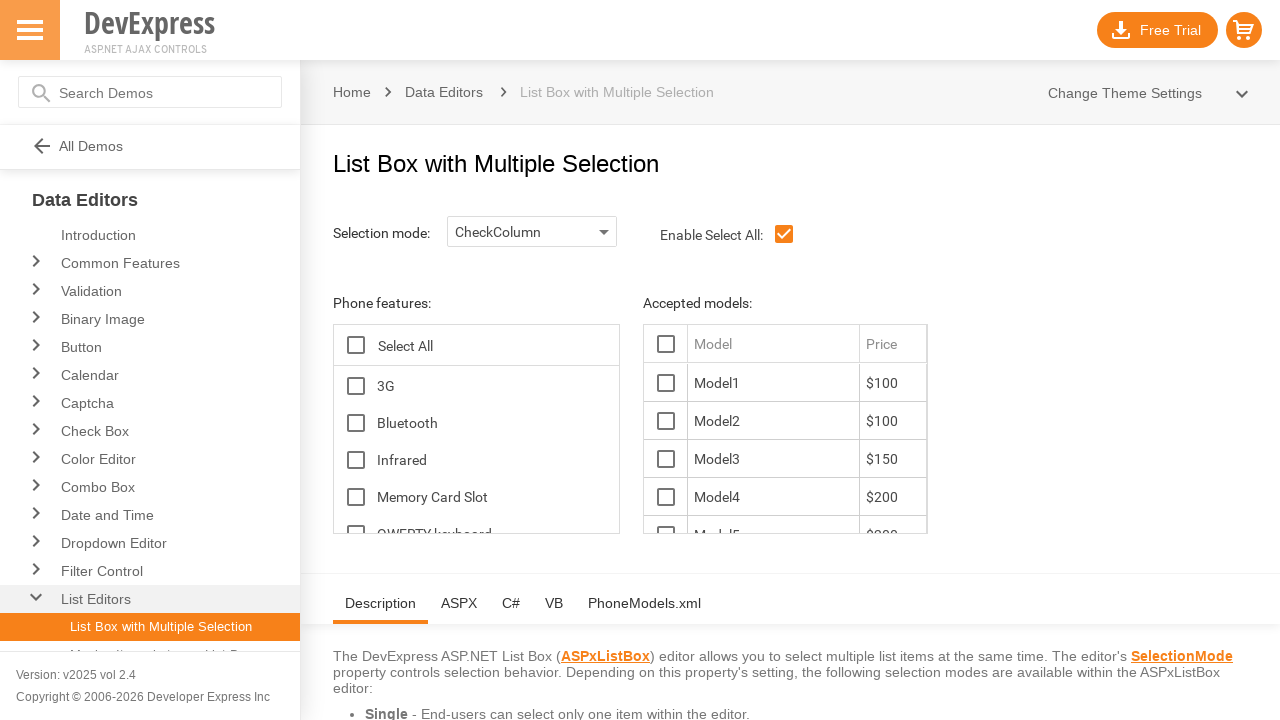

Clicked on the first list item in the features multi-select at (498, 386) on td#ContentHolder_lbFeatures_LBI0T1
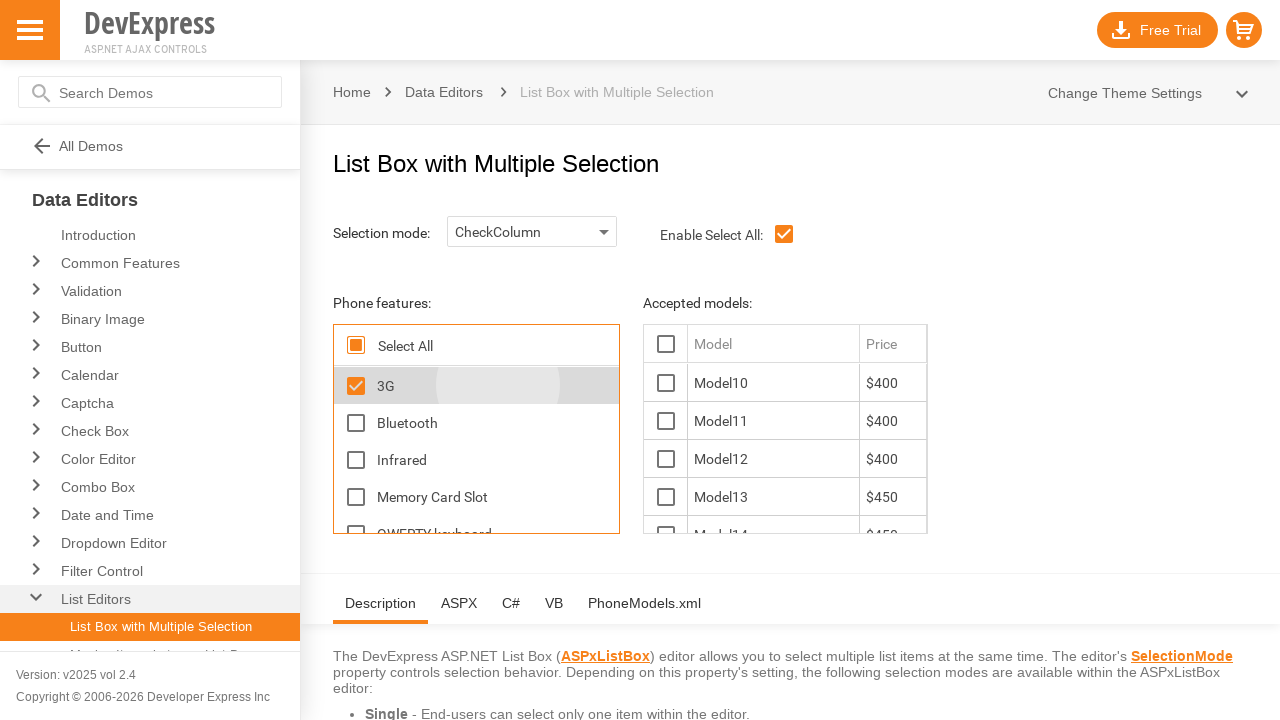

Waited 2 seconds for page to process the selection
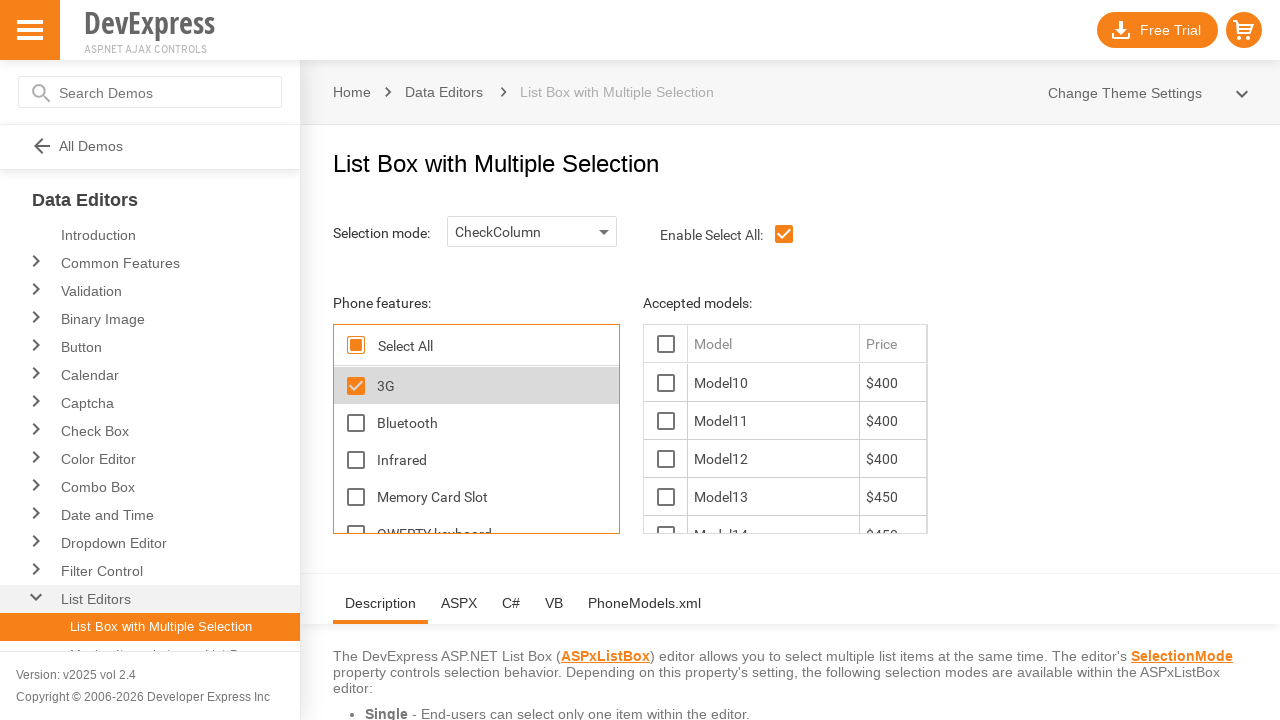

Clicked on the second list item in the models multi-select at (773, 383) on td#ContentHolder_lbModels_LBI16T1
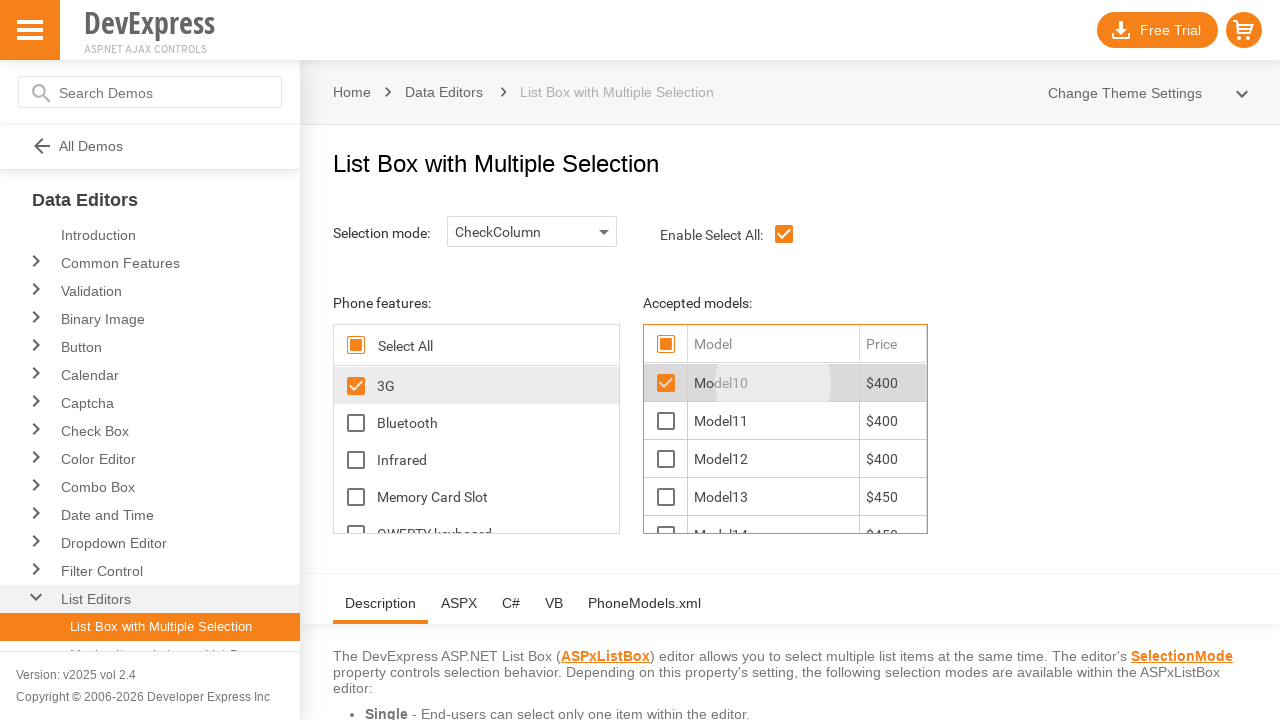

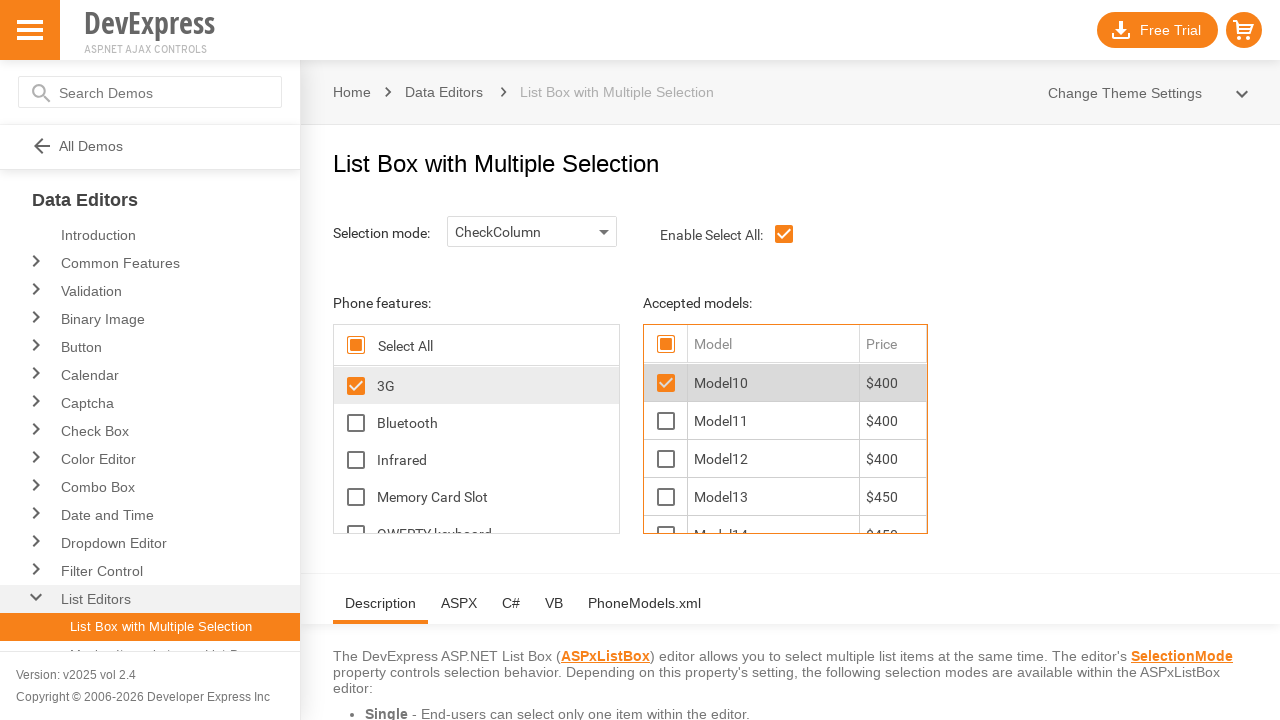